Navigates to Edureka website and clicks on Courses link

Starting URL: https://www.edureka.co

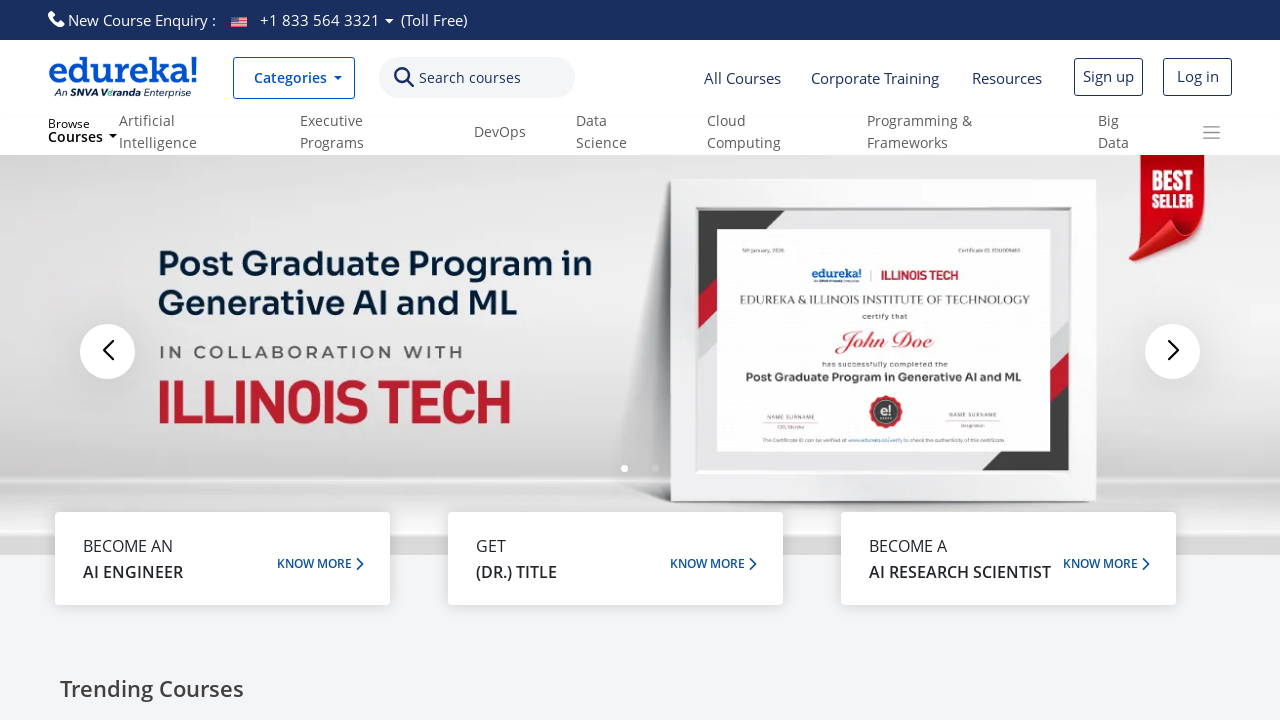

Navigated to Edureka website
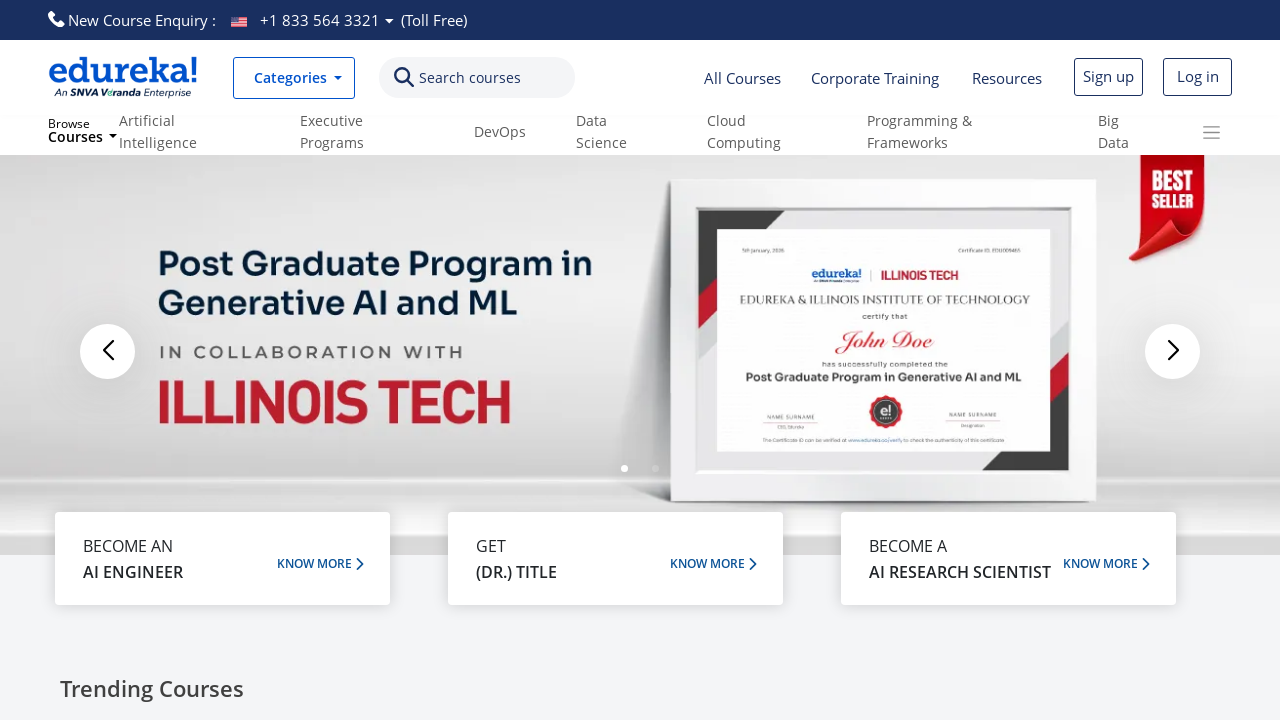

Clicked on Courses link at (470, 78) on text=Courses
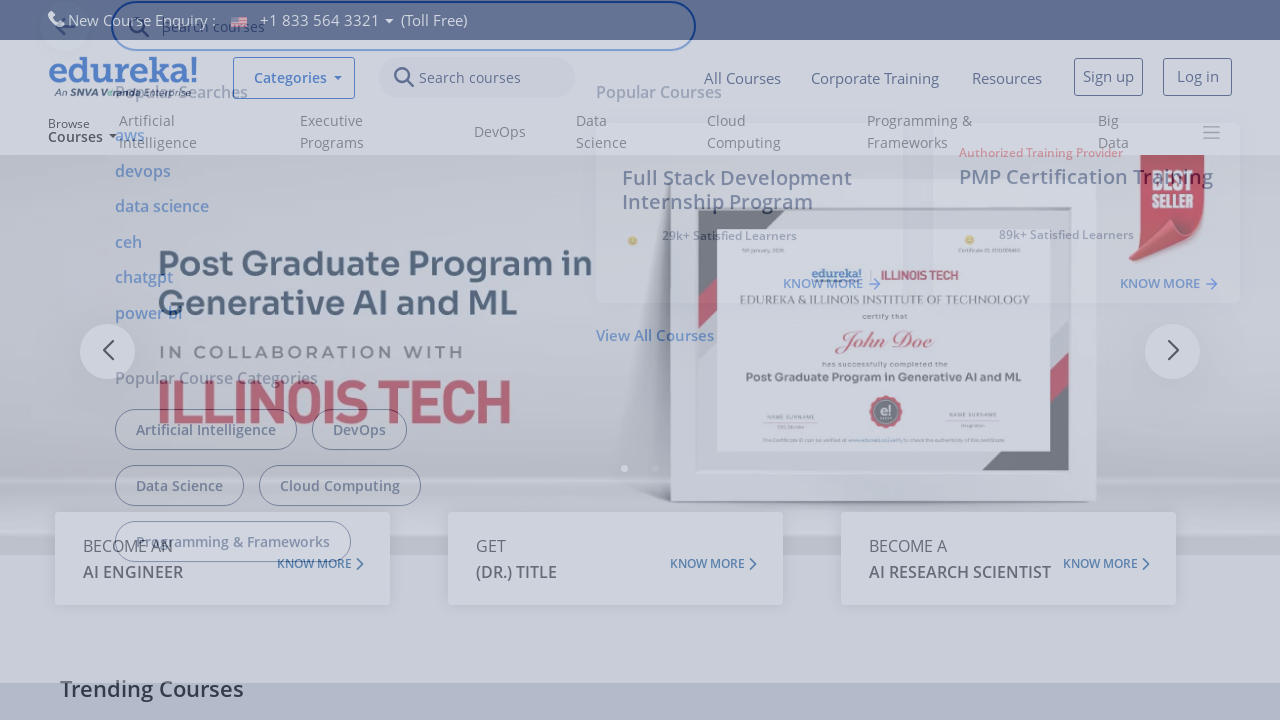

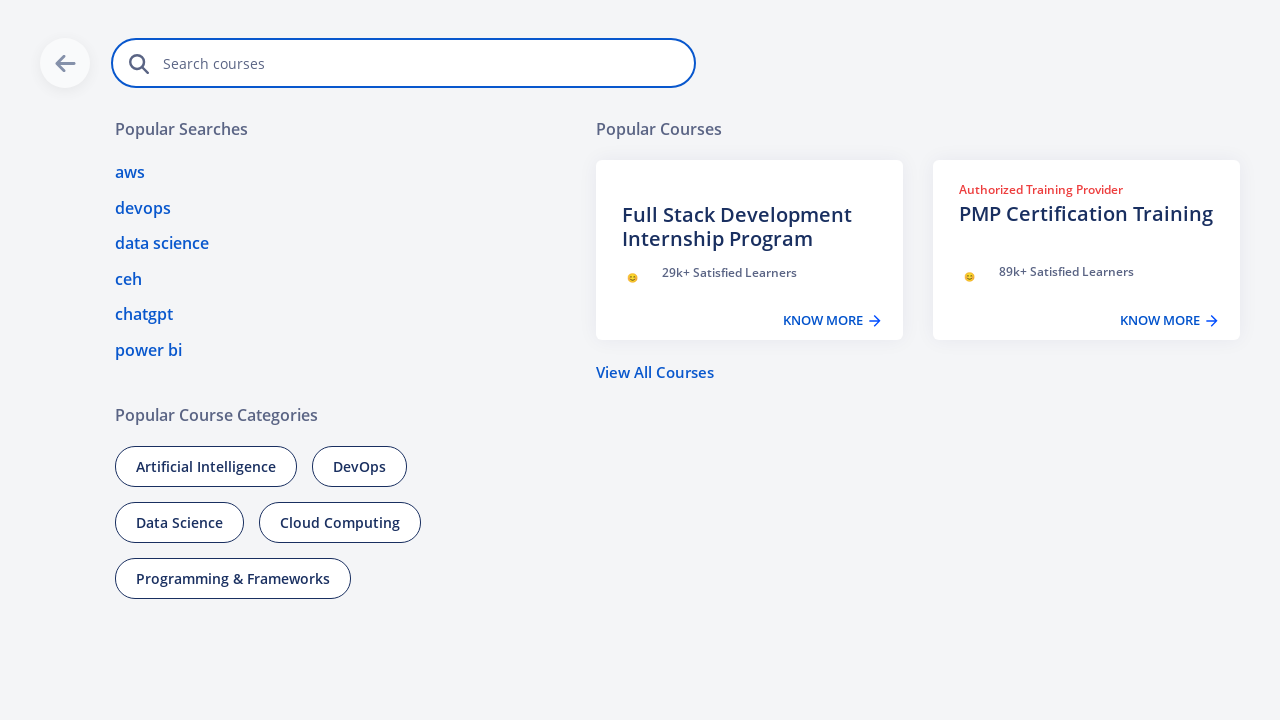